Navigates to the Impetus website and verifies the page loads by checking the page title

Starting URL: https://www.impetus.com

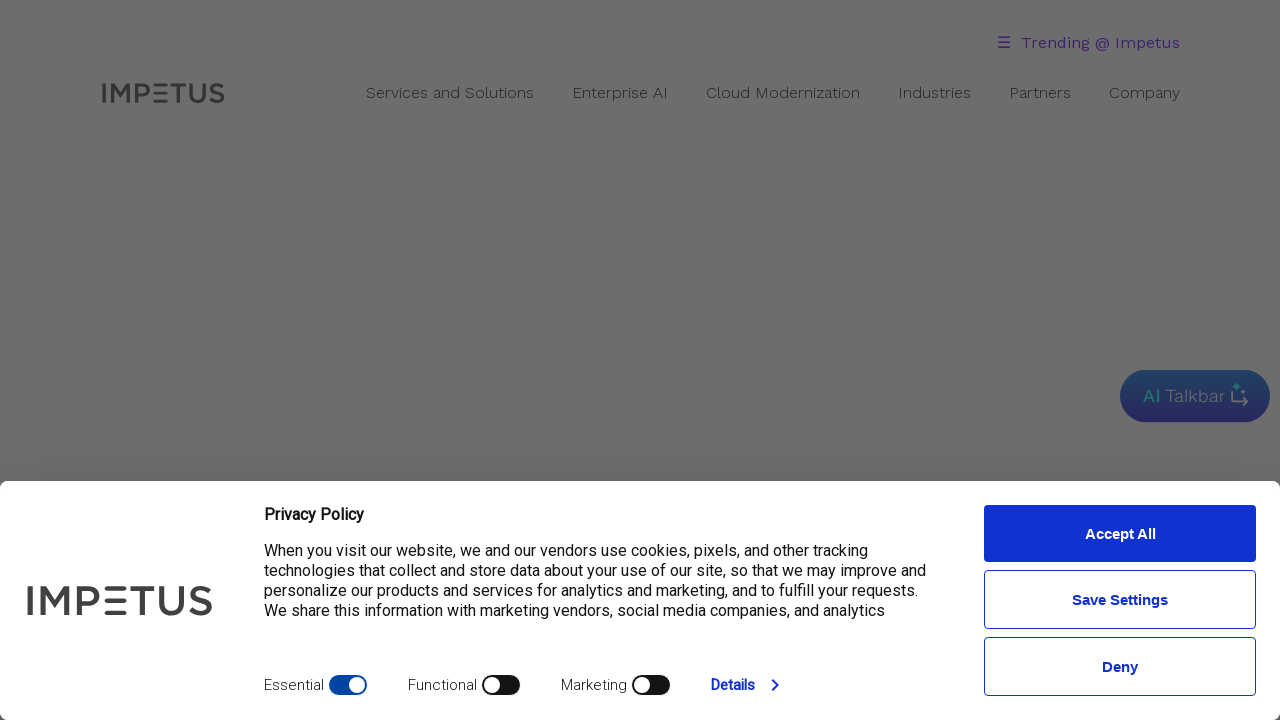

Navigated to https://www.impetus.com
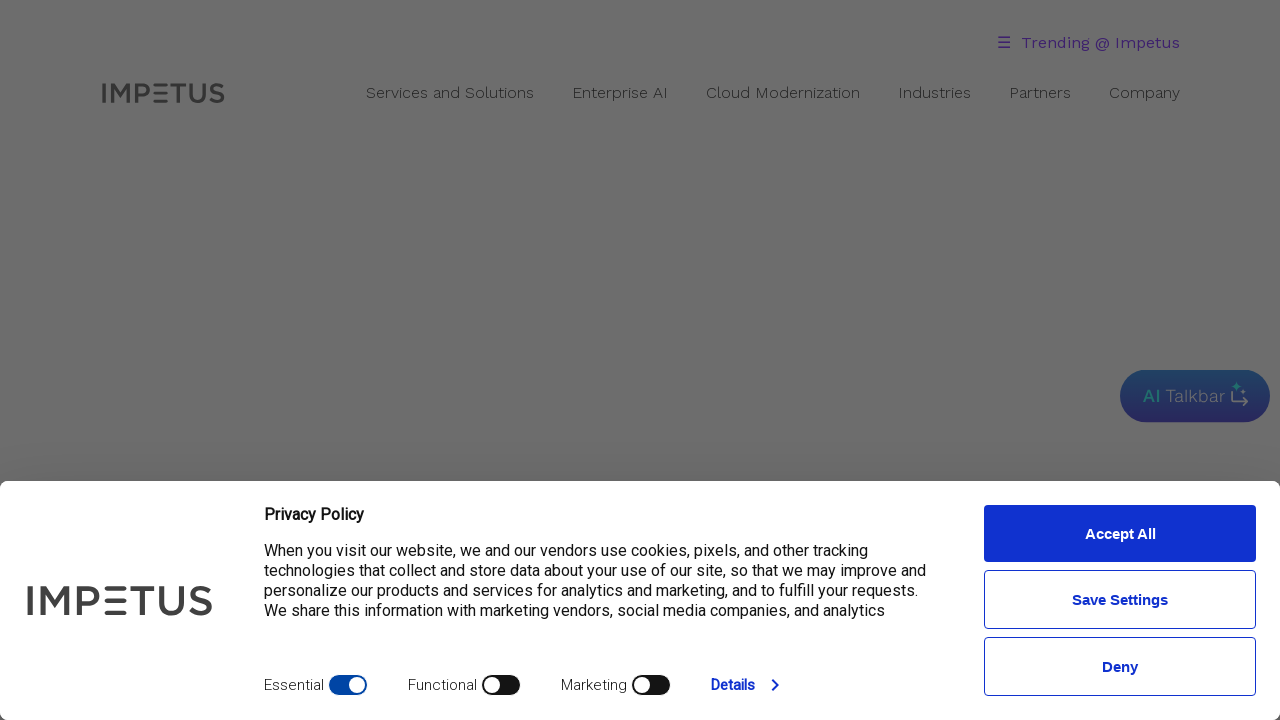

Page DOM content loaded
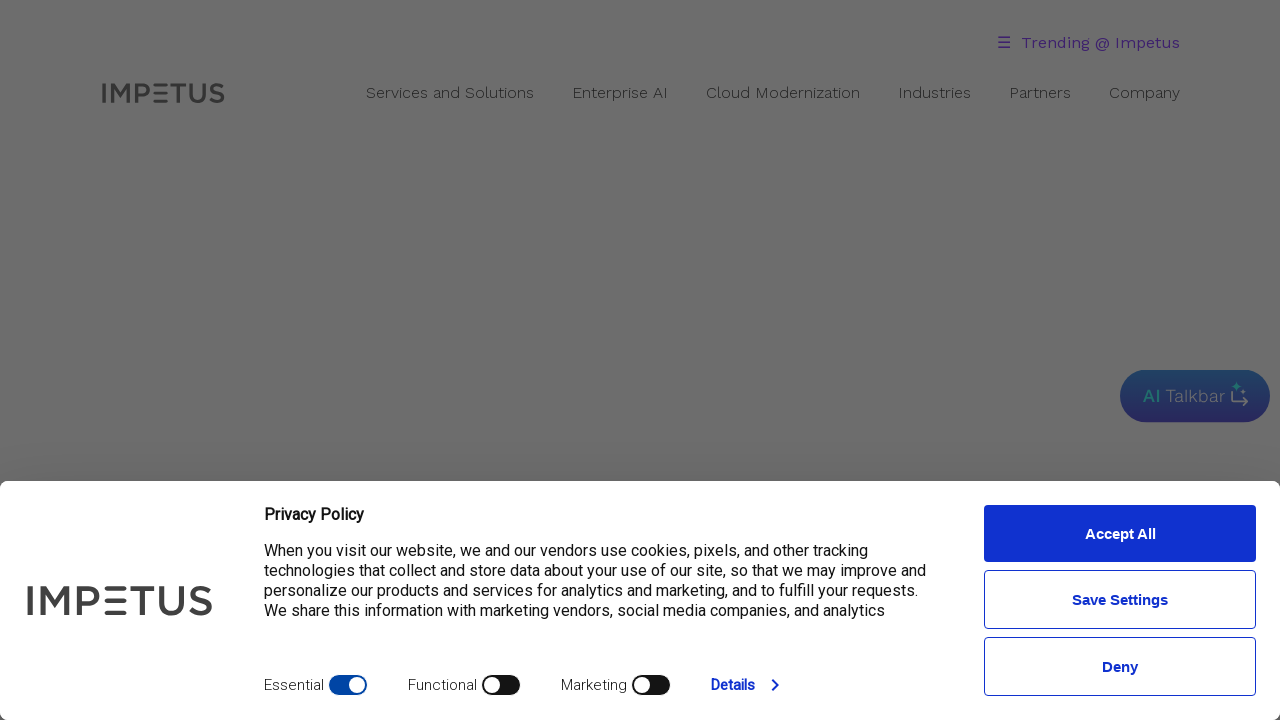

Retrieved page title: Impetus | Powering Data + GenAI at Scale
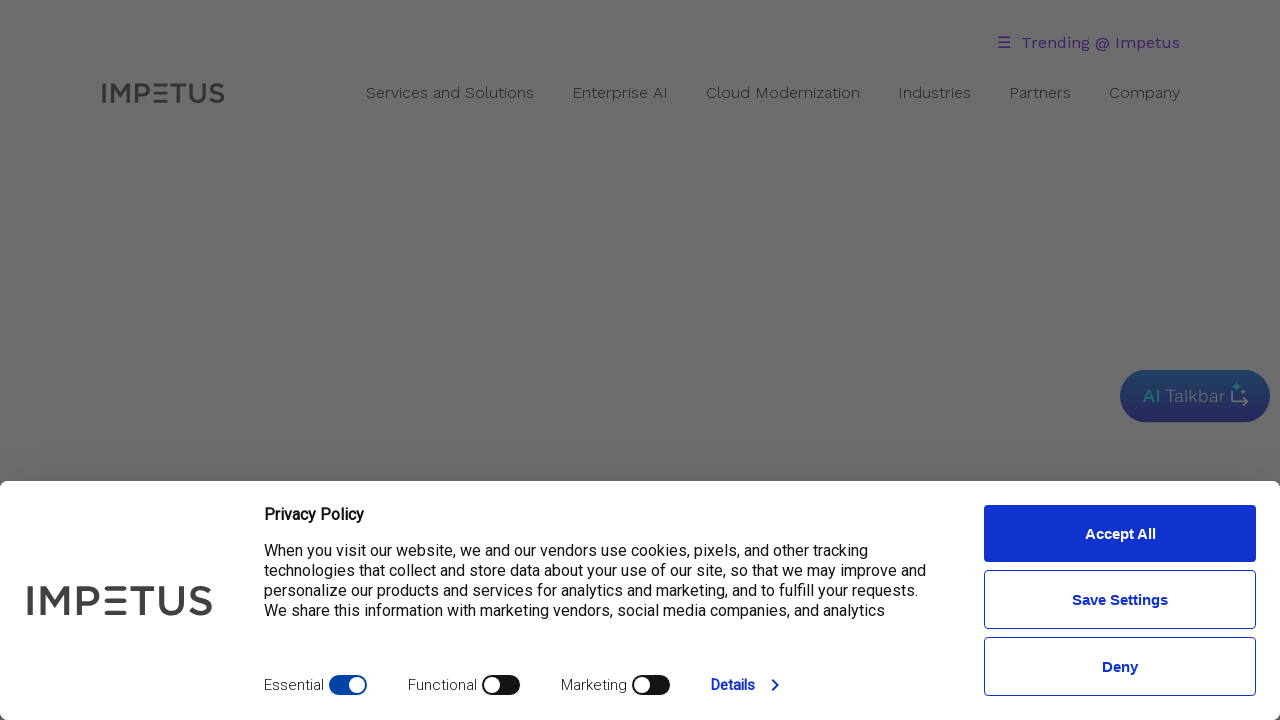

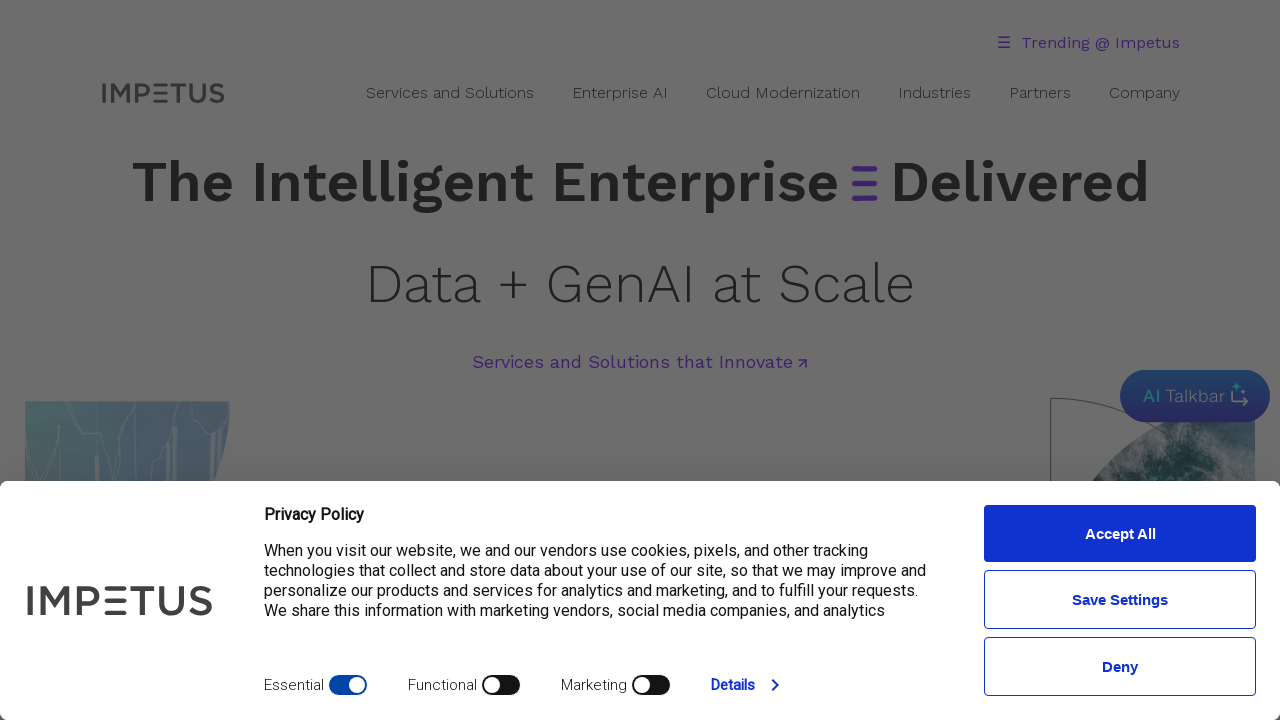